Tests radio button functionality by verifying default selection and switching between different sport options

Starting URL: http://samples.gwtproject.org/samples/Showcase/Showcase.html#!CwRadioButton

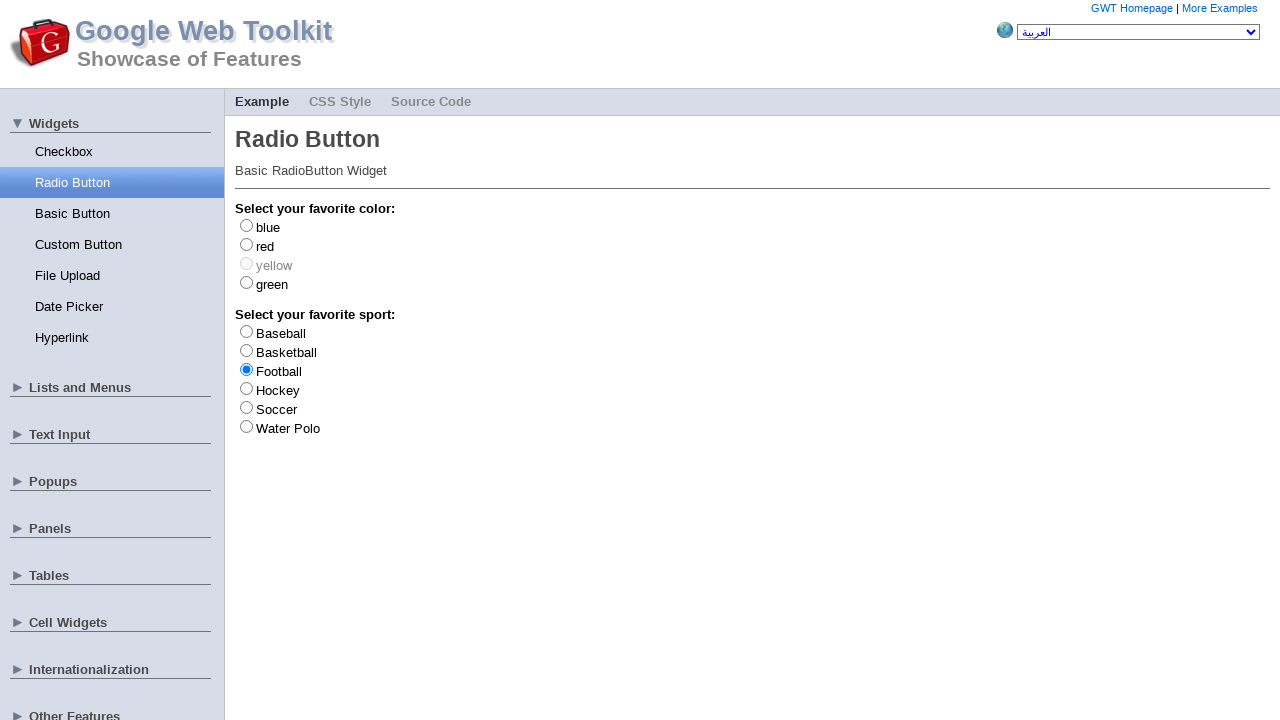

Located Football radio button element
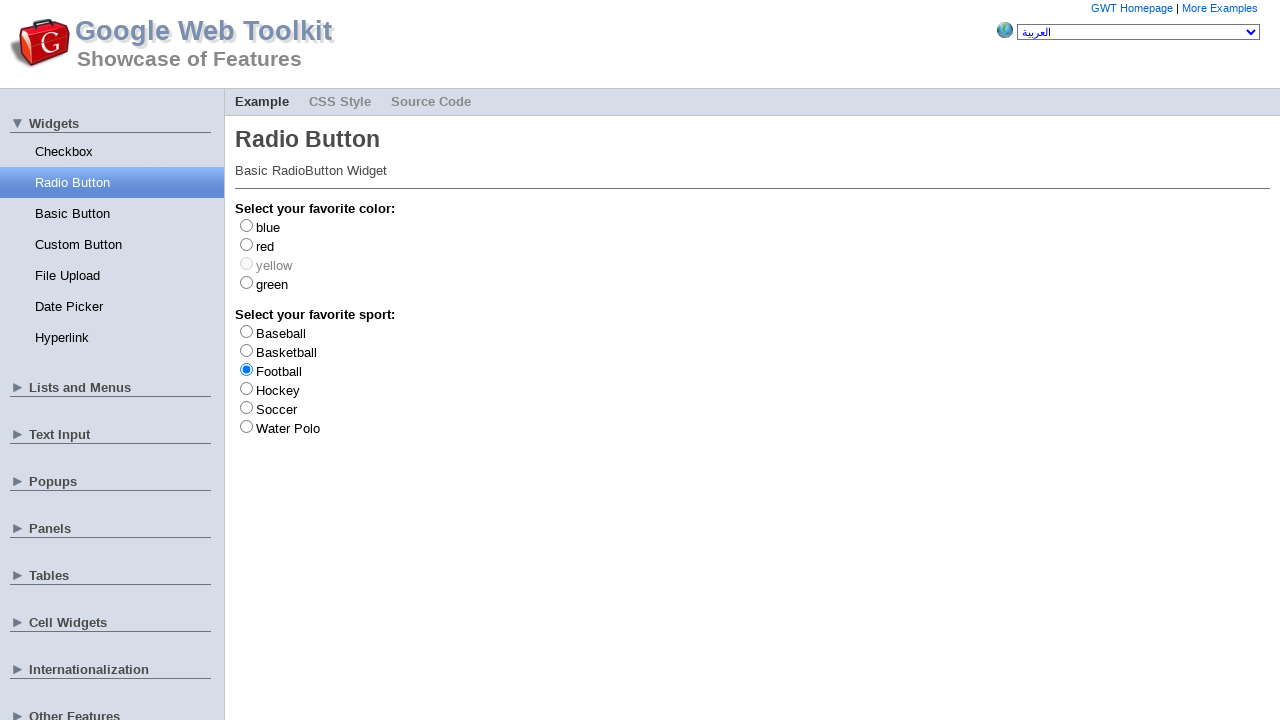

Verified Football radio button is selected by default
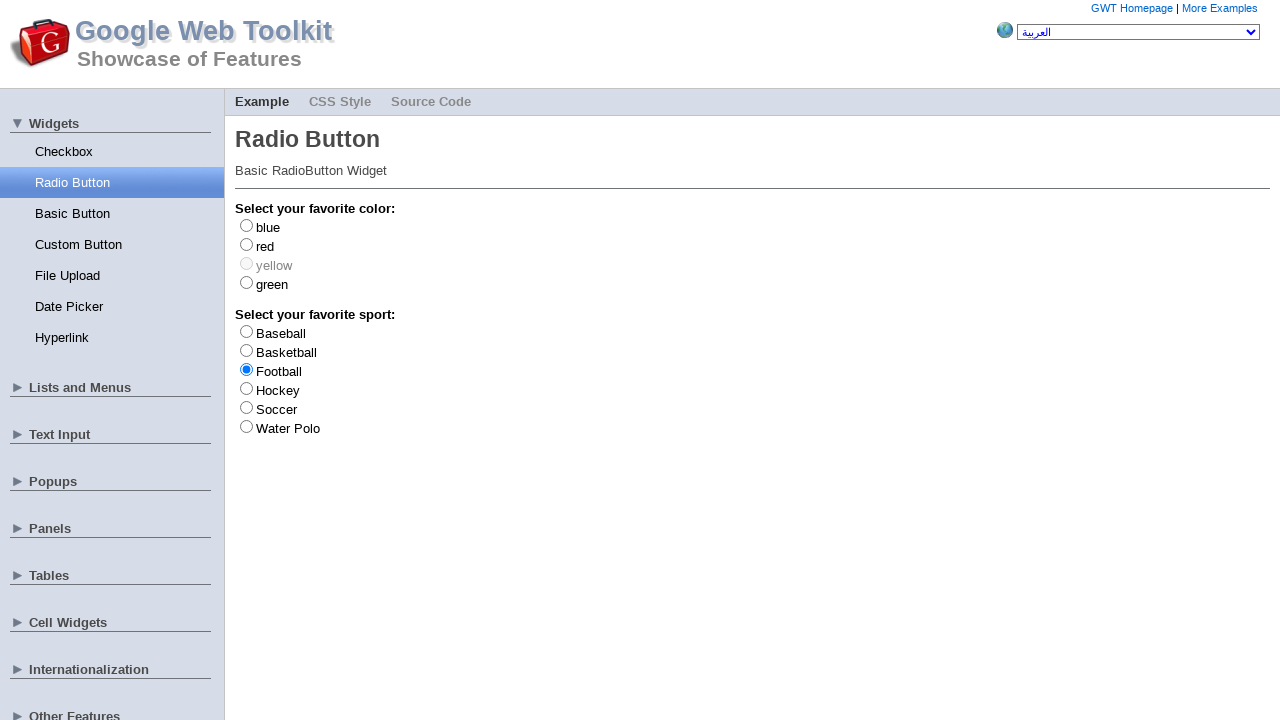

Clicked on Soccer radio button at (246, 407) on #gwt-debug-cwRadioButton-sport-Soccer-input
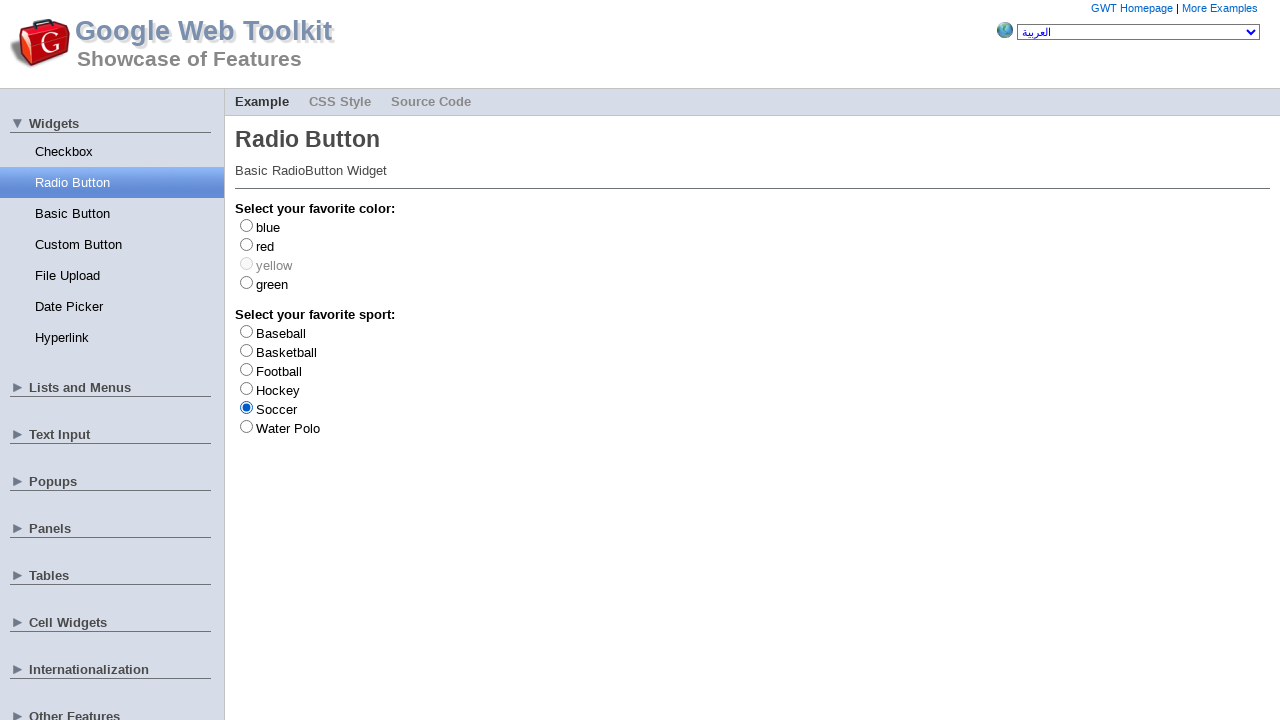

Located all radio button elements
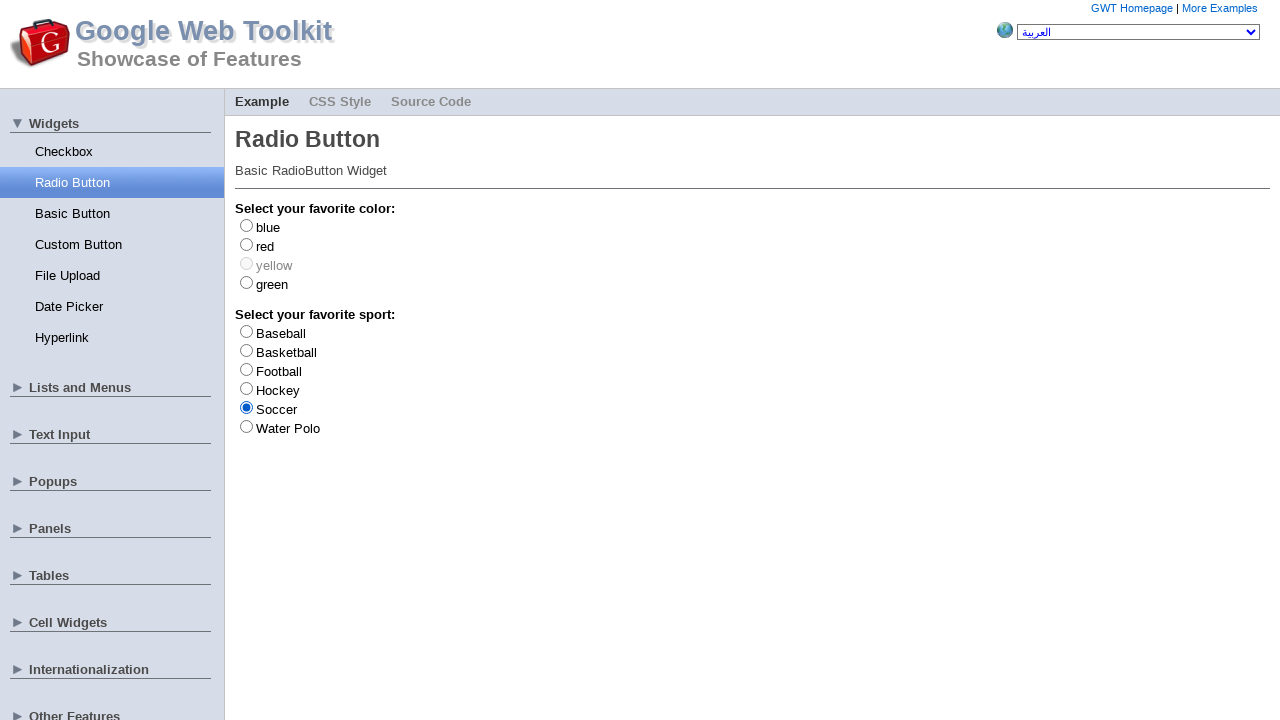

Found 10 radio button options
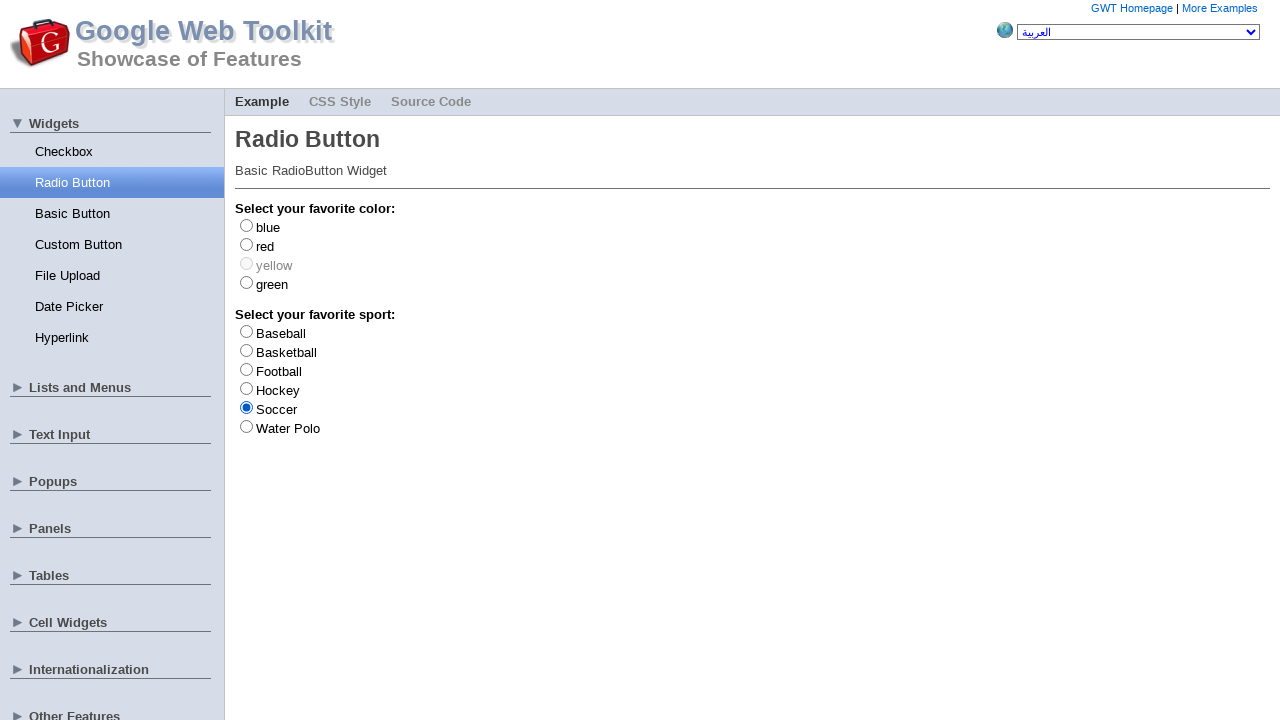

Retrieved text for radio button option 1: blue
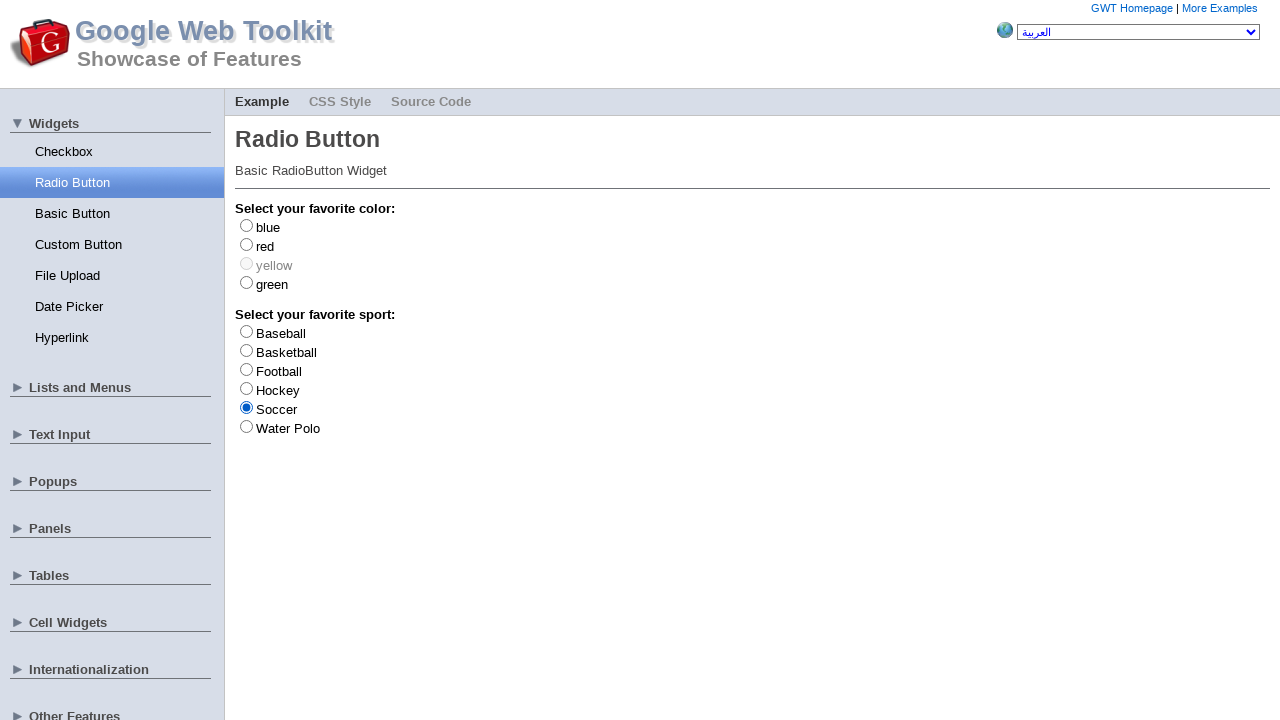

Retrieved text for radio button option 2: red
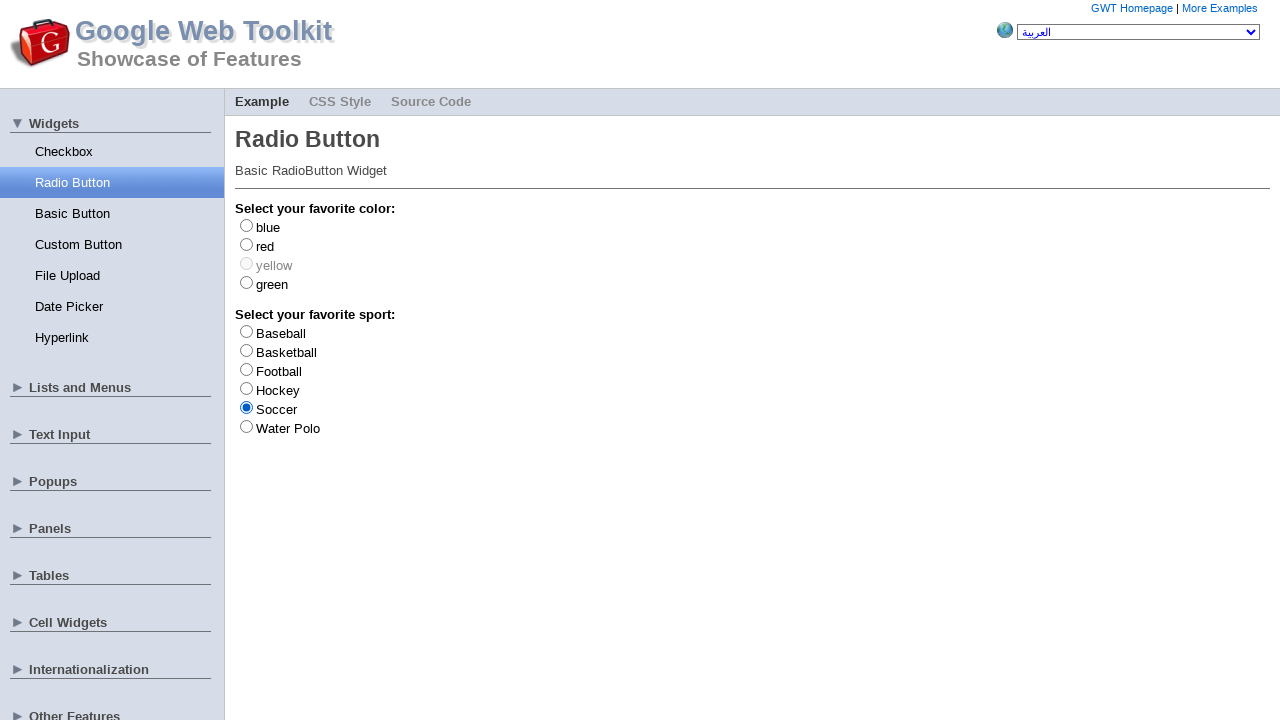

Retrieved text for radio button option 3: yellow
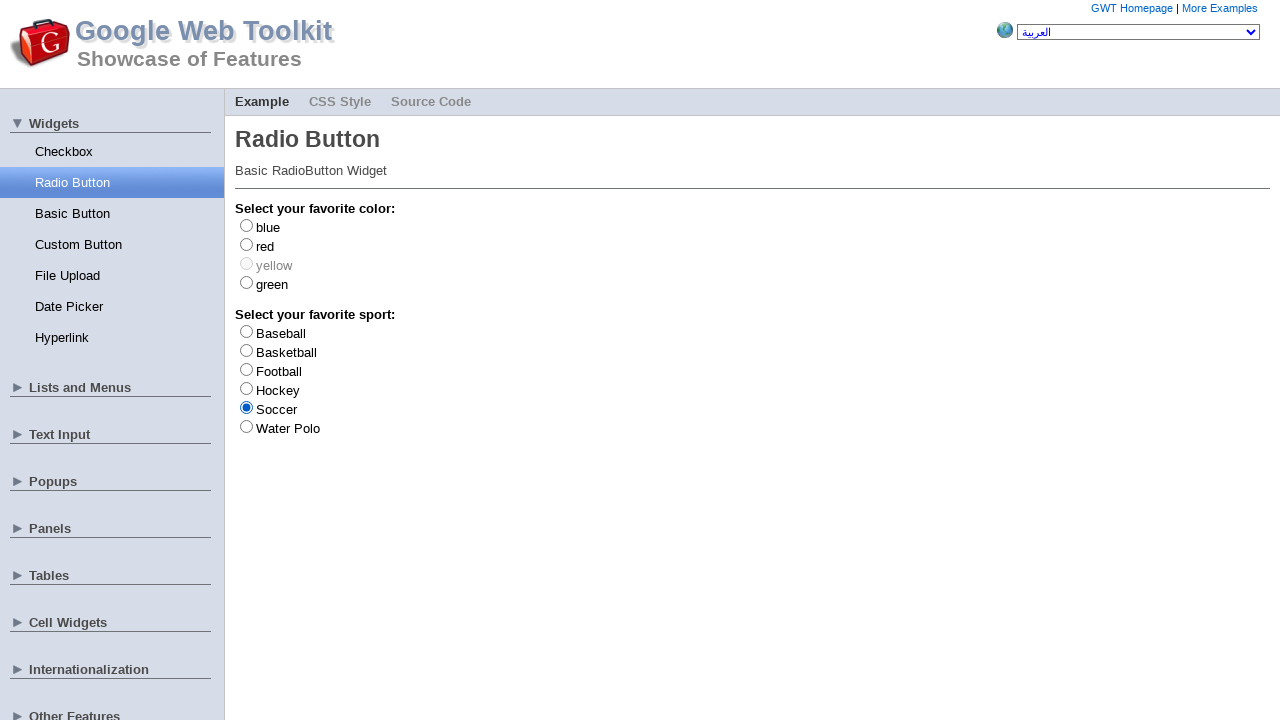

Retrieved text for radio button option 4: green
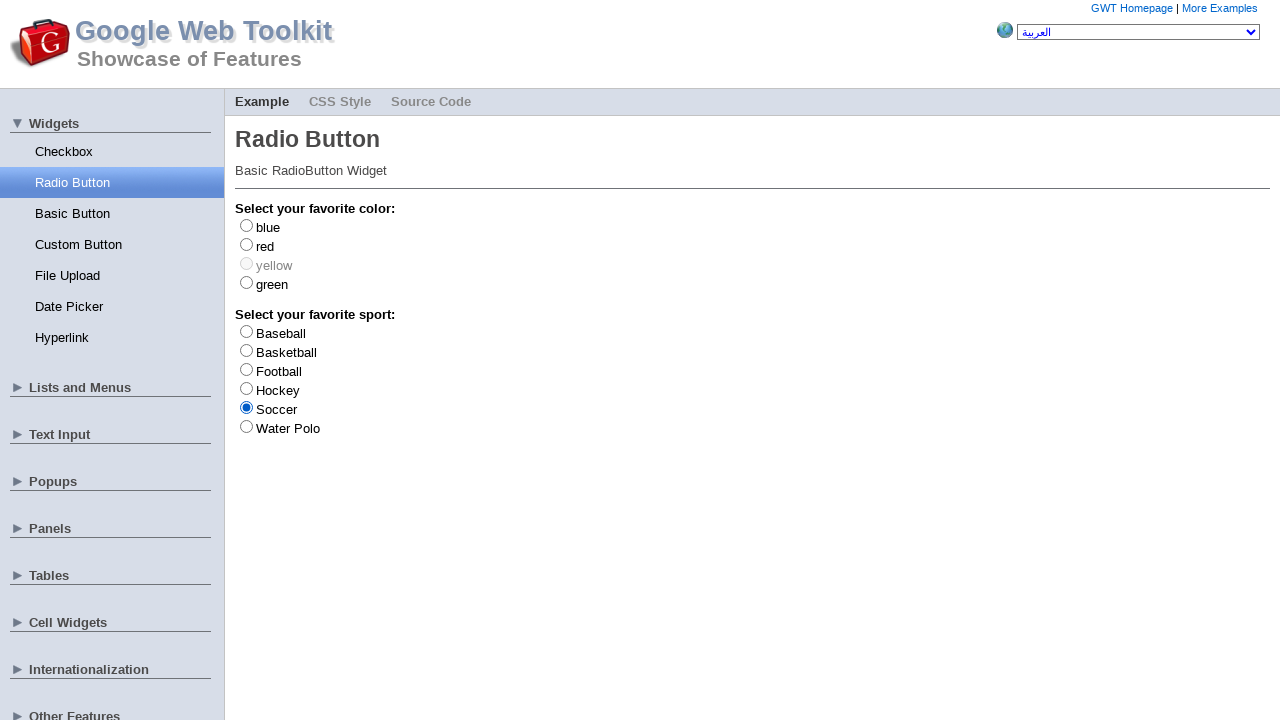

Retrieved text for radio button option 5: Baseball
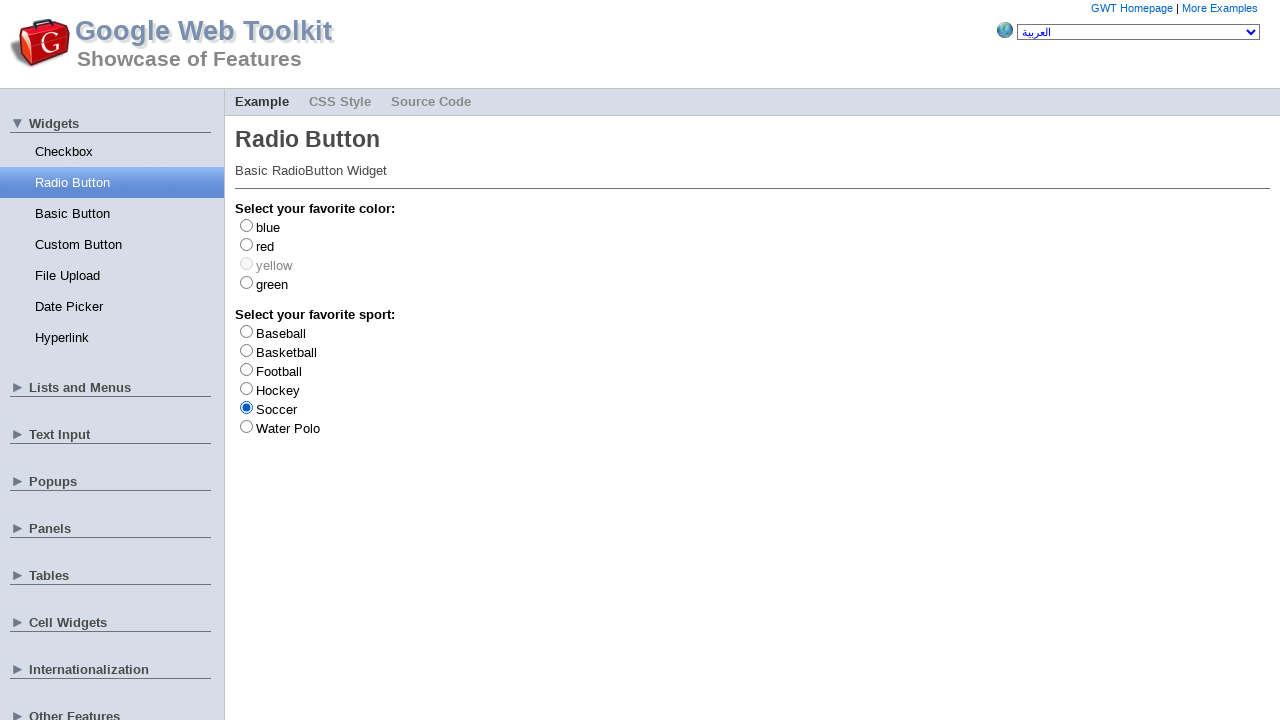

Retrieved text for radio button option 6: Basketball
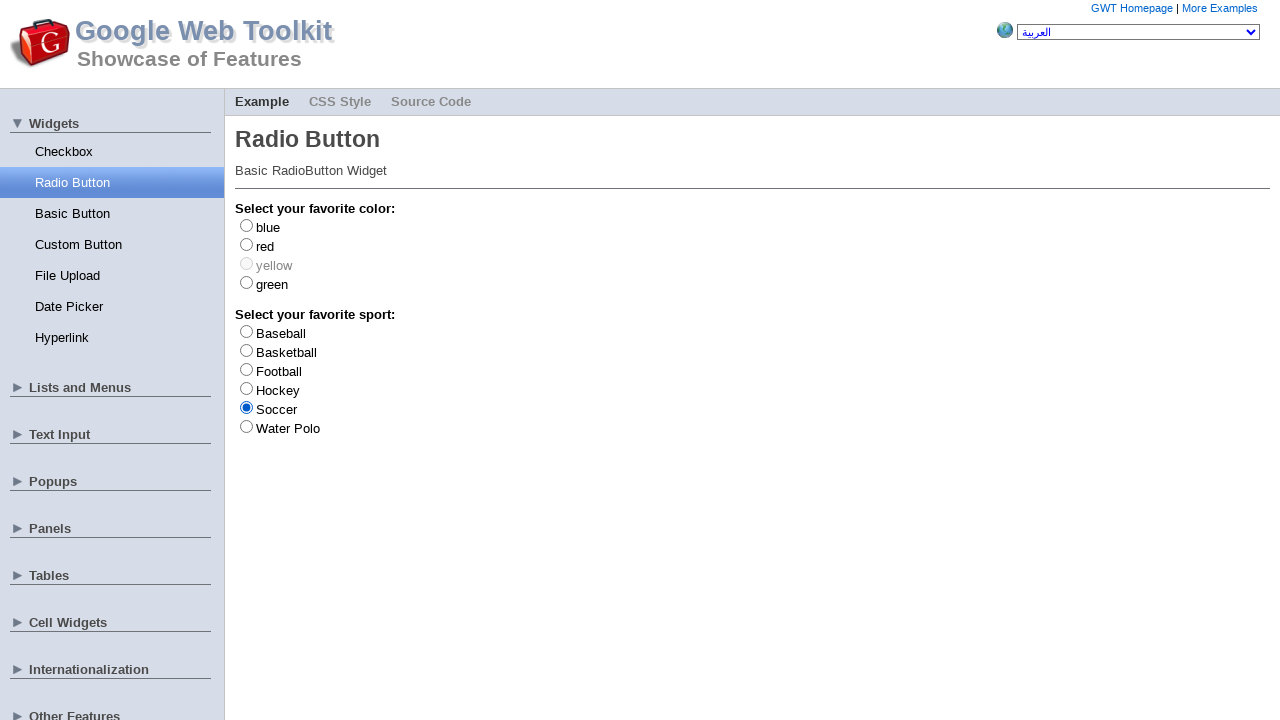

Retrieved text for radio button option 7: Football
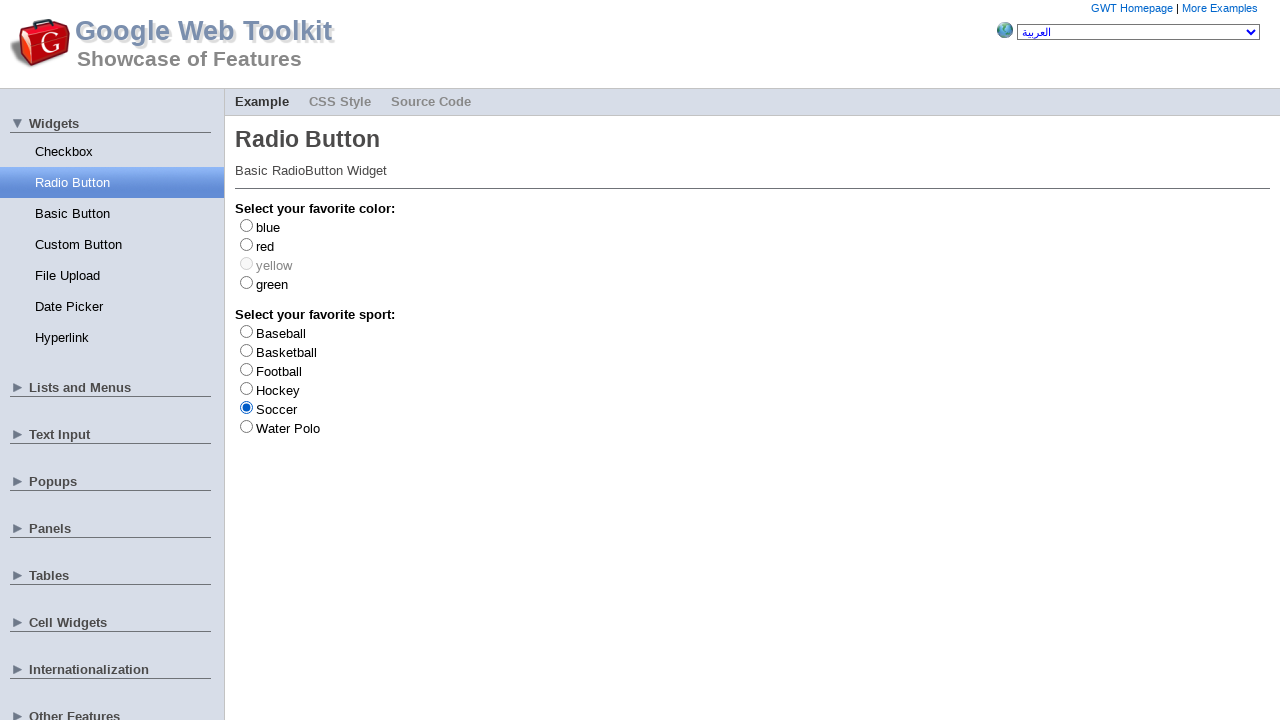

Retrieved text for radio button option 8: Hockey
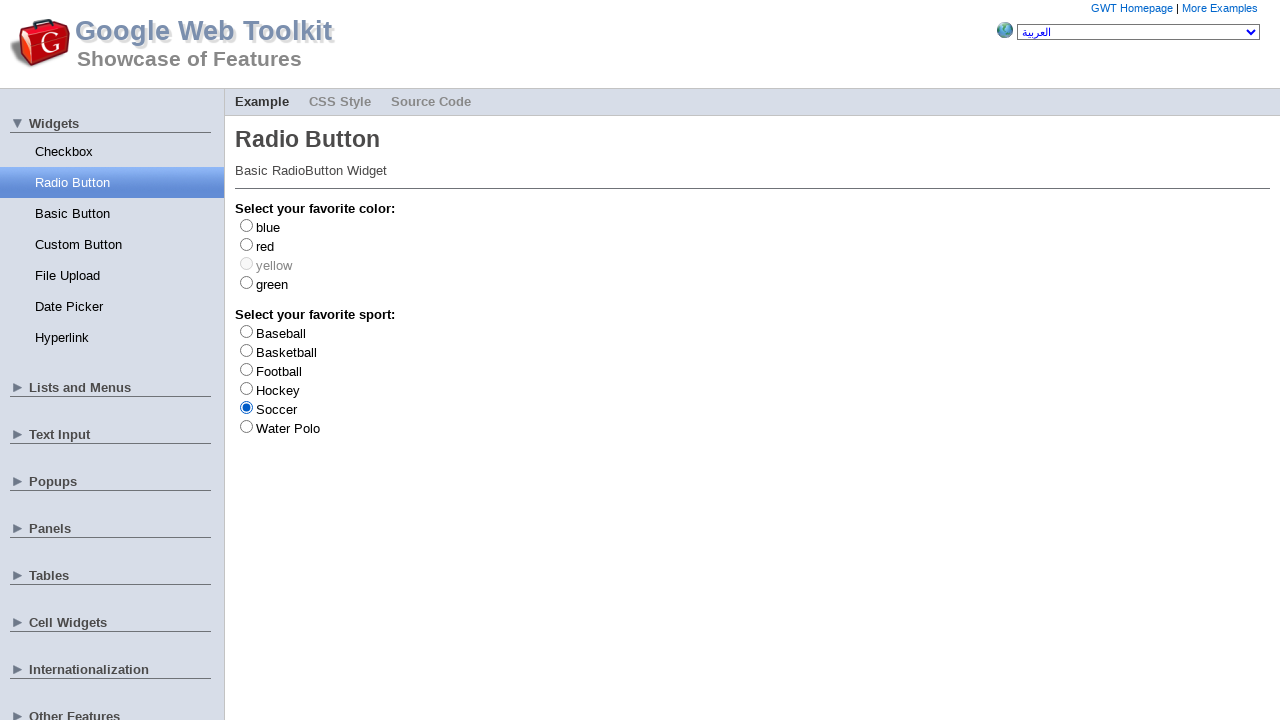

Retrieved text for radio button option 9: Soccer
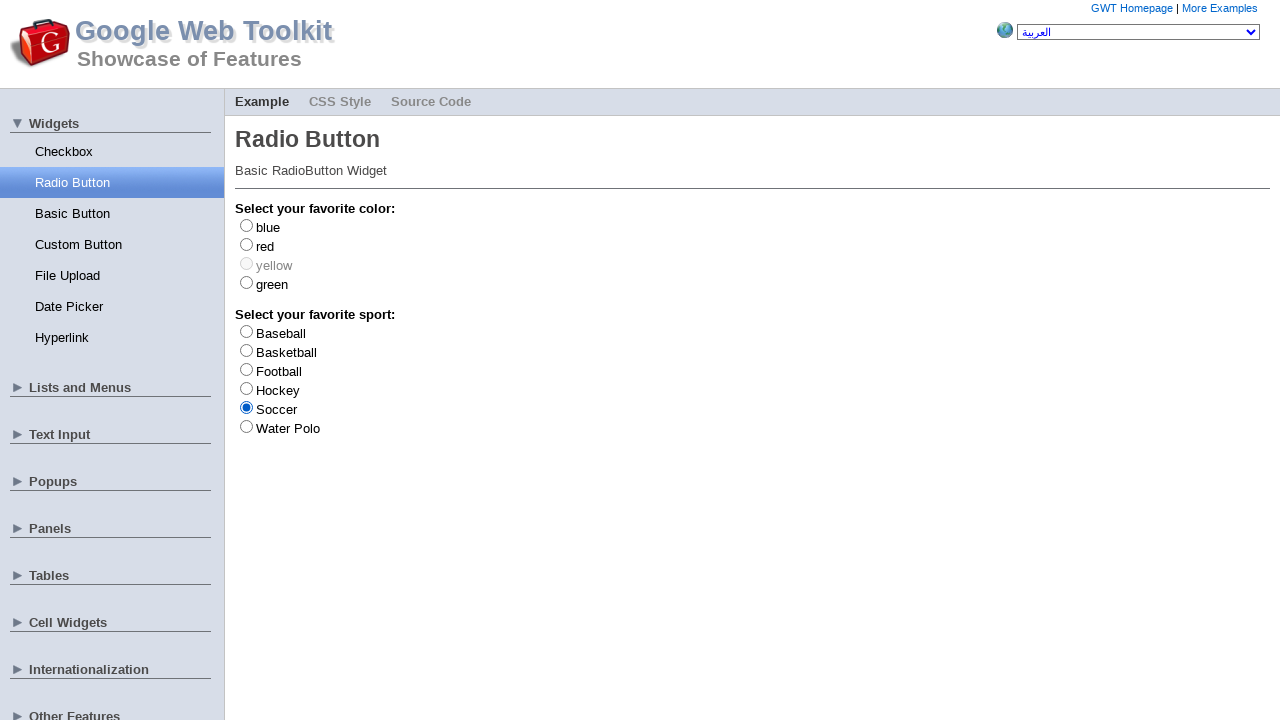

Retrieved text for radio button option 10: Water Polo
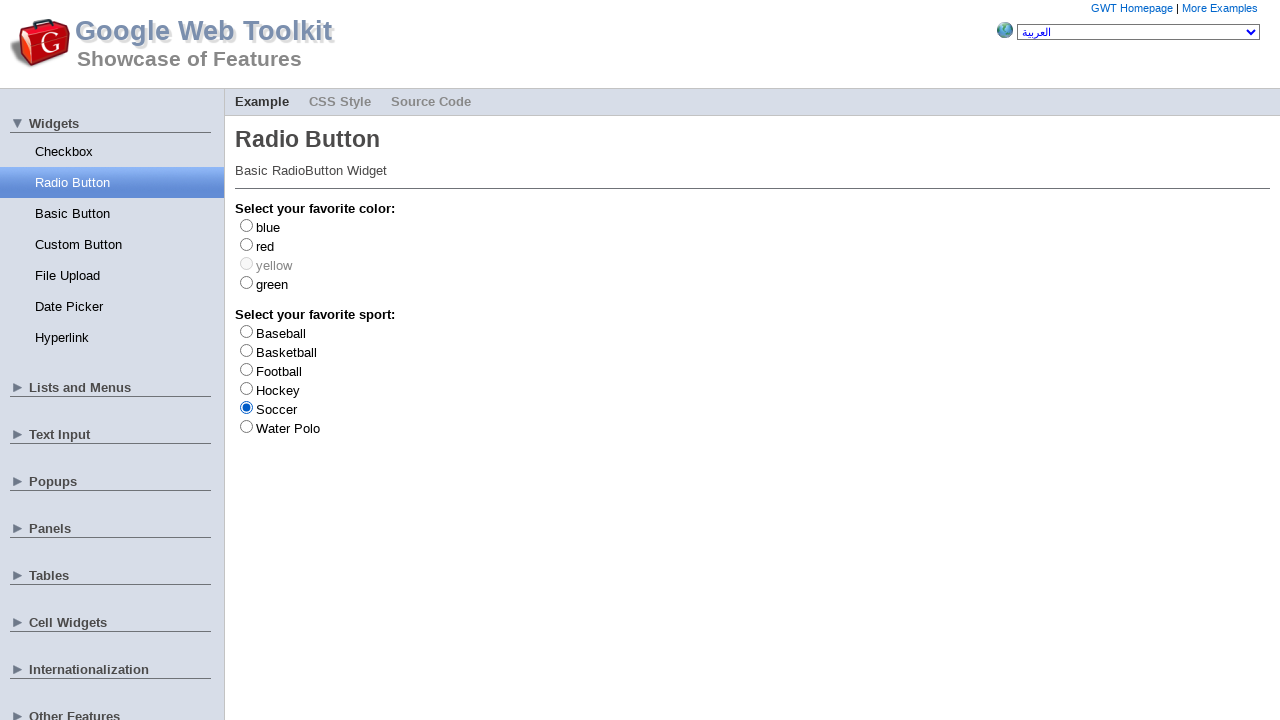

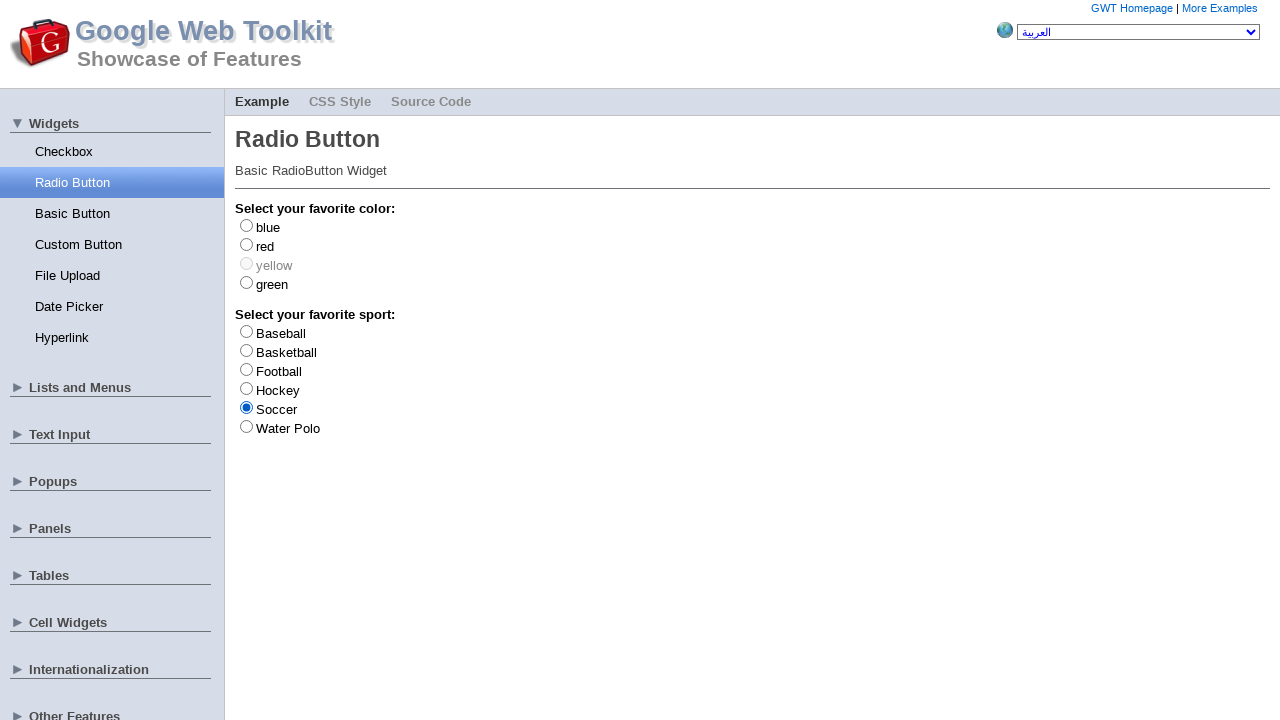